Tests dynamic controls with explicit waits by clicking Remove button, verifying "It's gone!" message, clicking Add button, and verifying "It's back!" message

Starting URL: https://the-internet.herokuapp.com/dynamic_controls

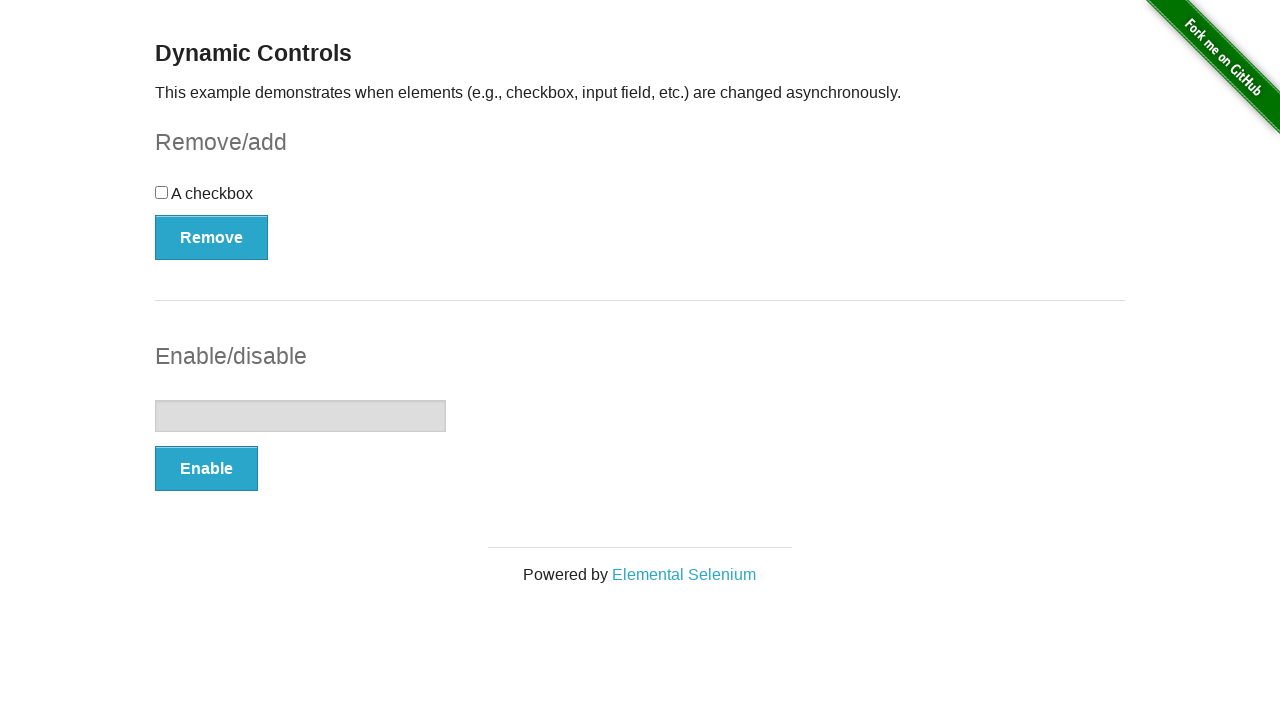

Navigated to dynamic controls page
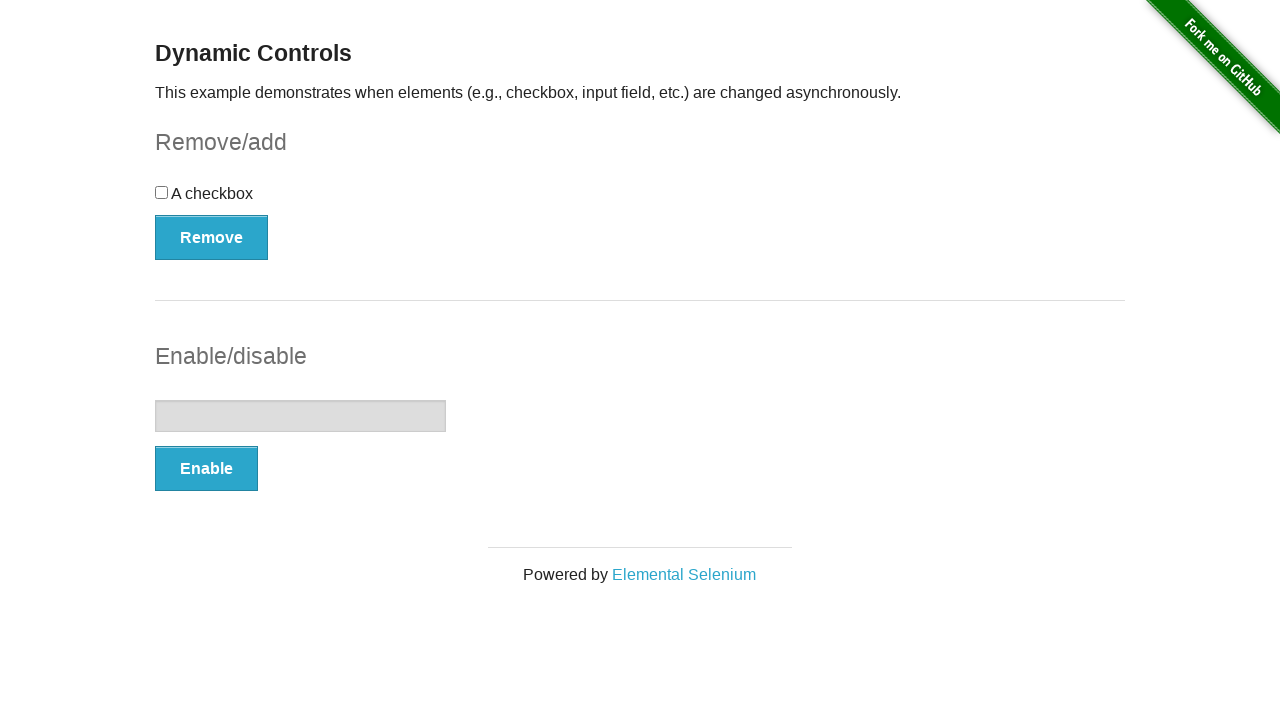

Clicked Remove button at (212, 237) on button:has-text('Remove')
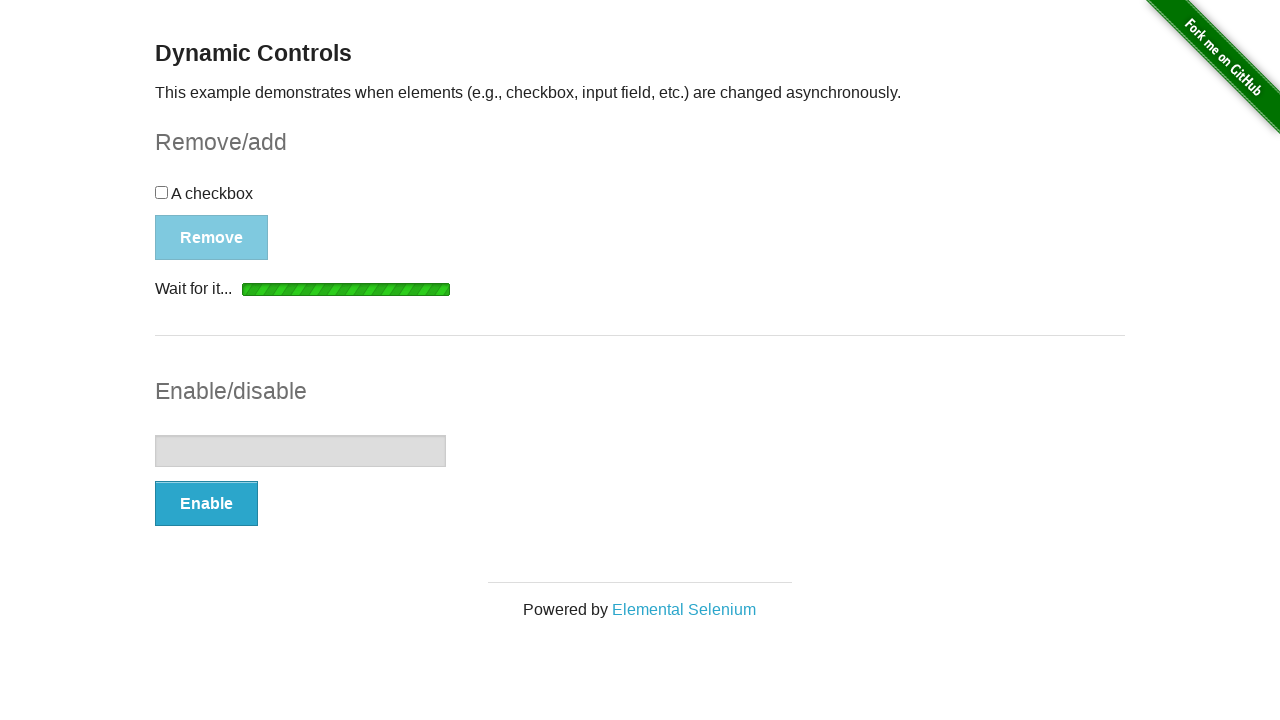

Verified 'It's gone!' message is visible
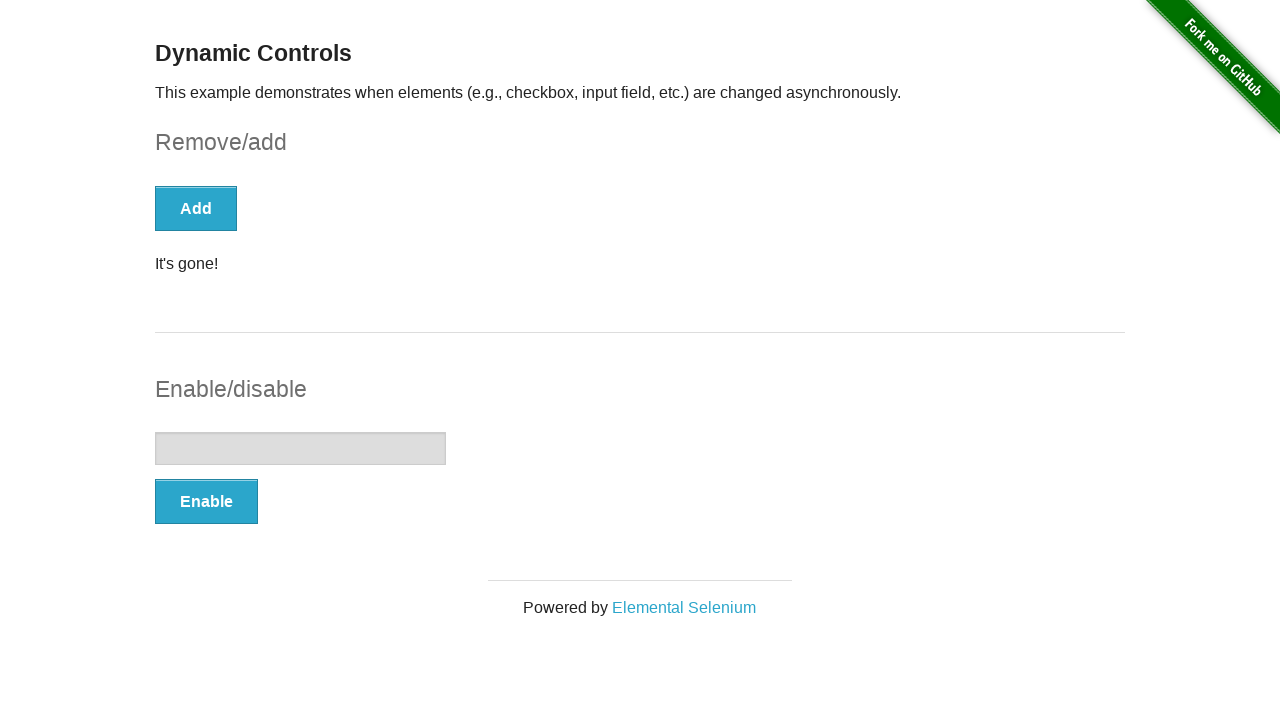

Clicked Add button at (196, 208) on button:has-text('Add')
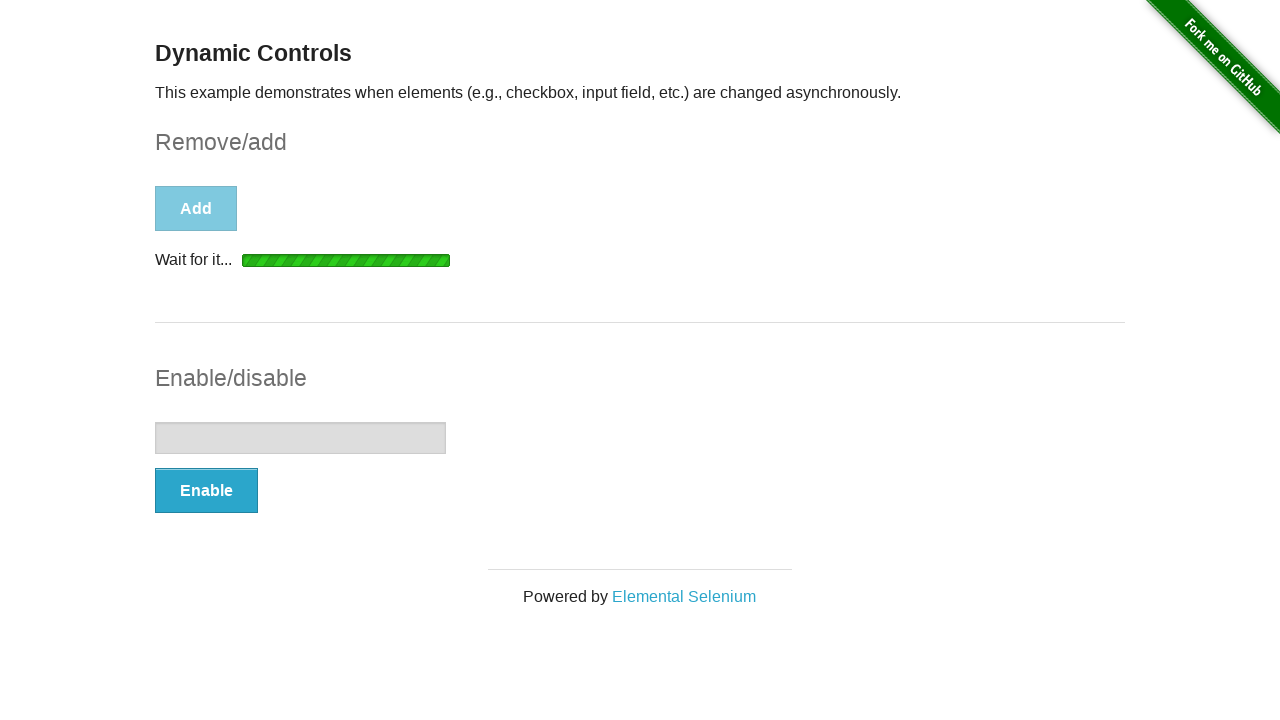

Verified 'It's back!' message is visible
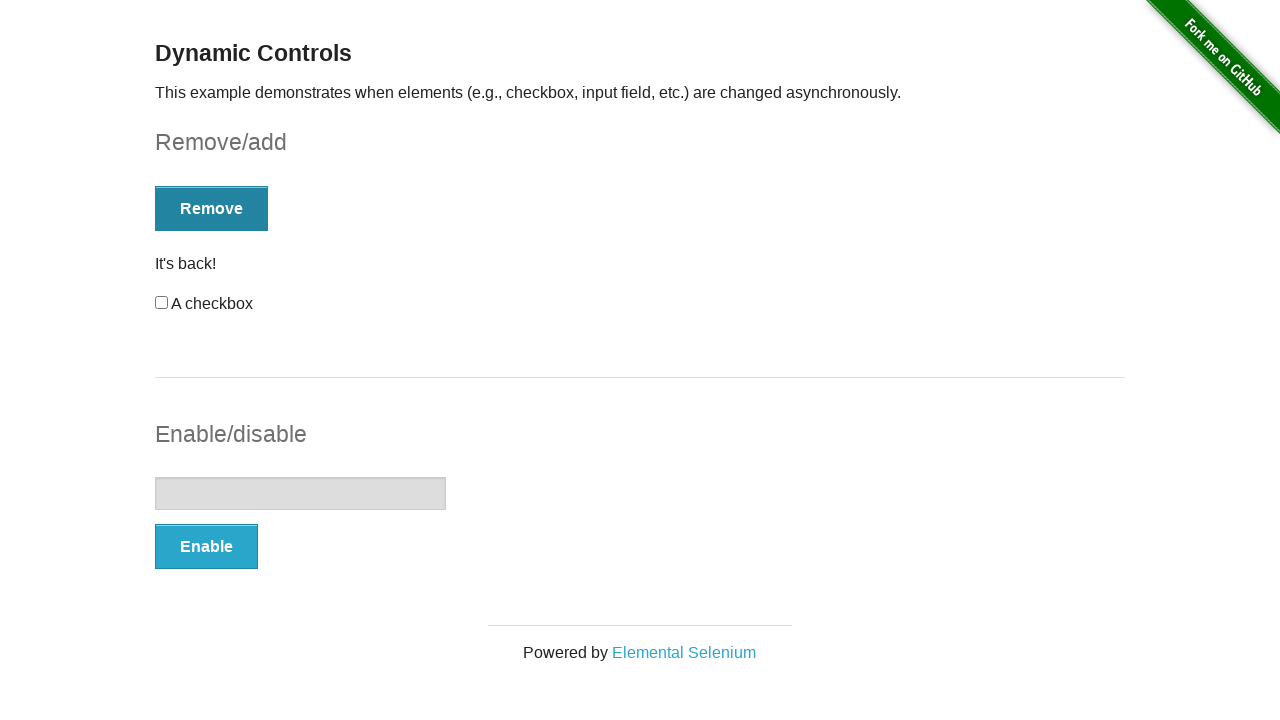

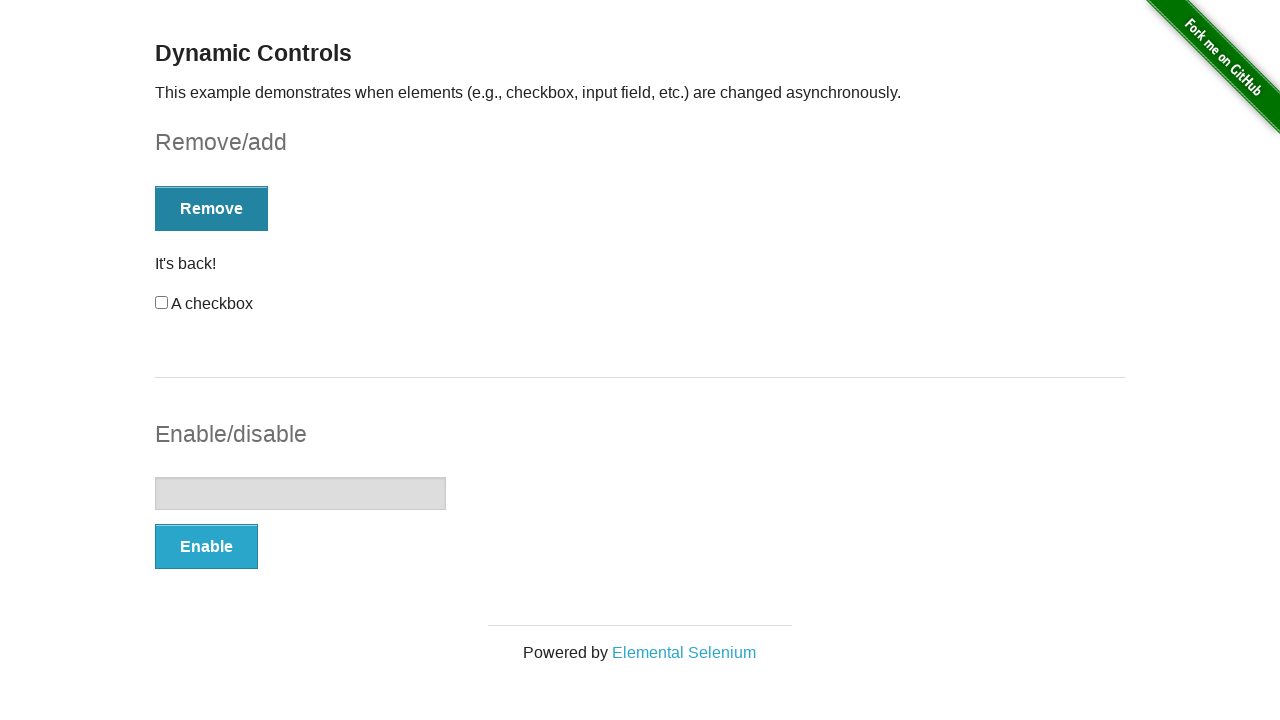